Navigates to MetLife website and interacts with the Solutions tab menu to access the Dental section

Starting URL: https://www.metlife.com/

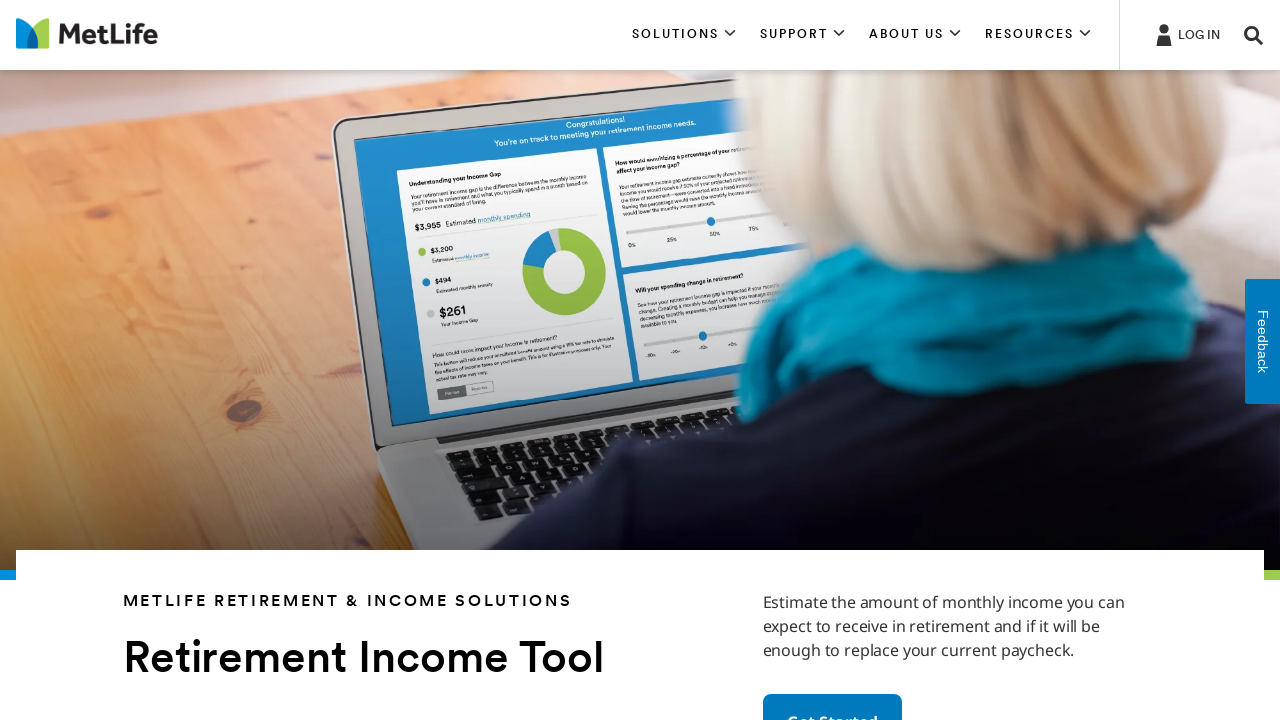

Clicked on the Solutions tab at (684, 35) on xpath=//*[@aria-controls='section1']
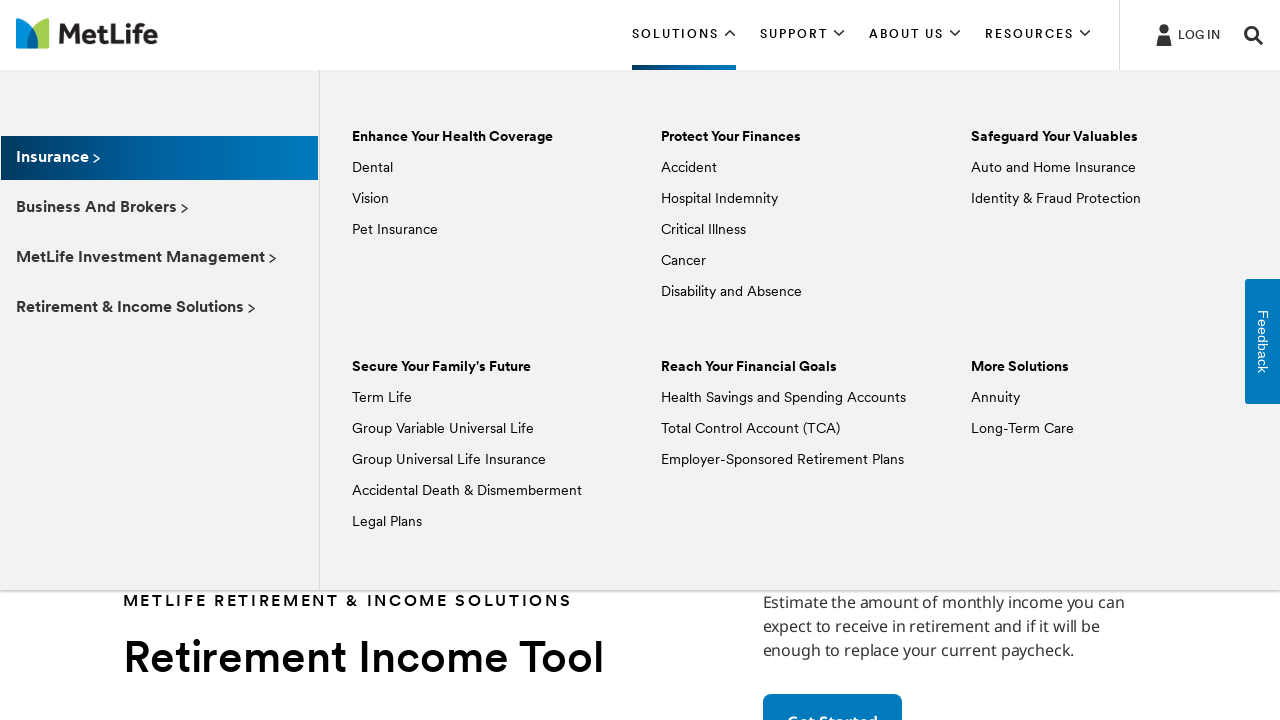

Clicked on the Dental menu option at (372, 168) on xpath=//*[text()='Dental']
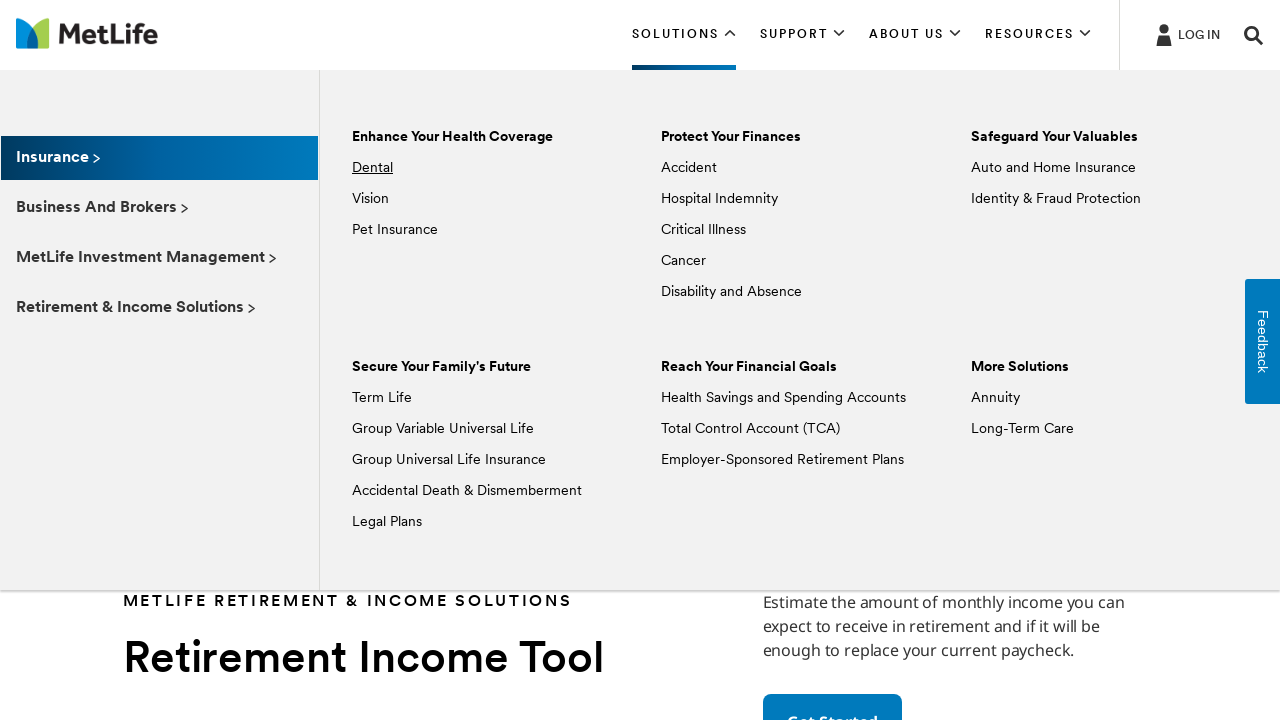

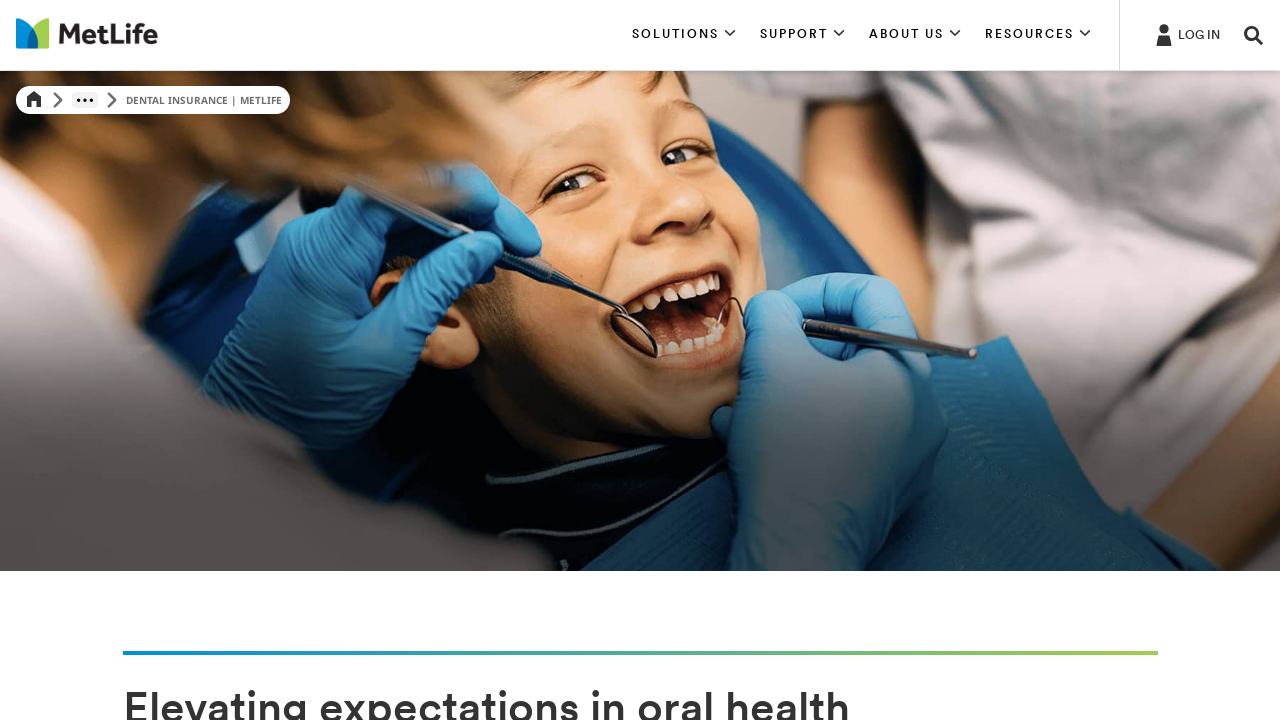